Tests sorting the Email column in ascending order by clicking the column header and verifying the values are sorted correctly

Starting URL: http://the-internet.herokuapp.com/tables

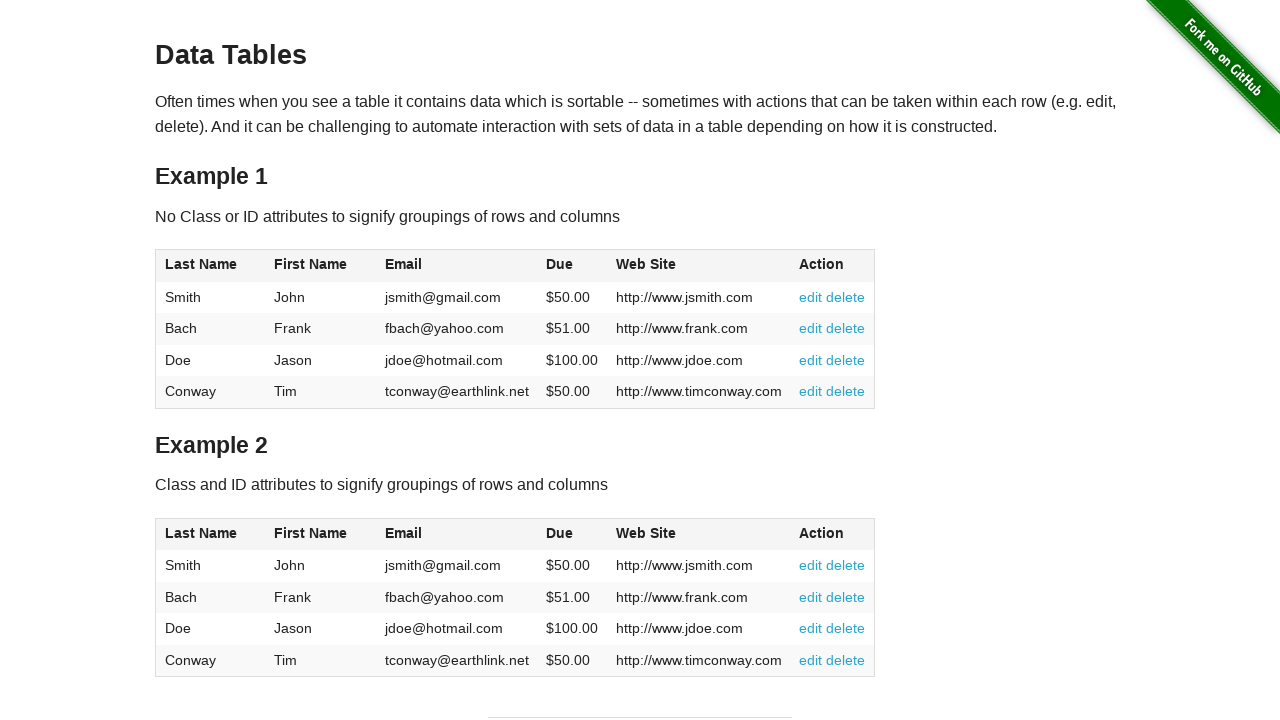

Clicked Email column header to sort ascending at (457, 266) on #table1 thead tr th:nth-of-type(3)
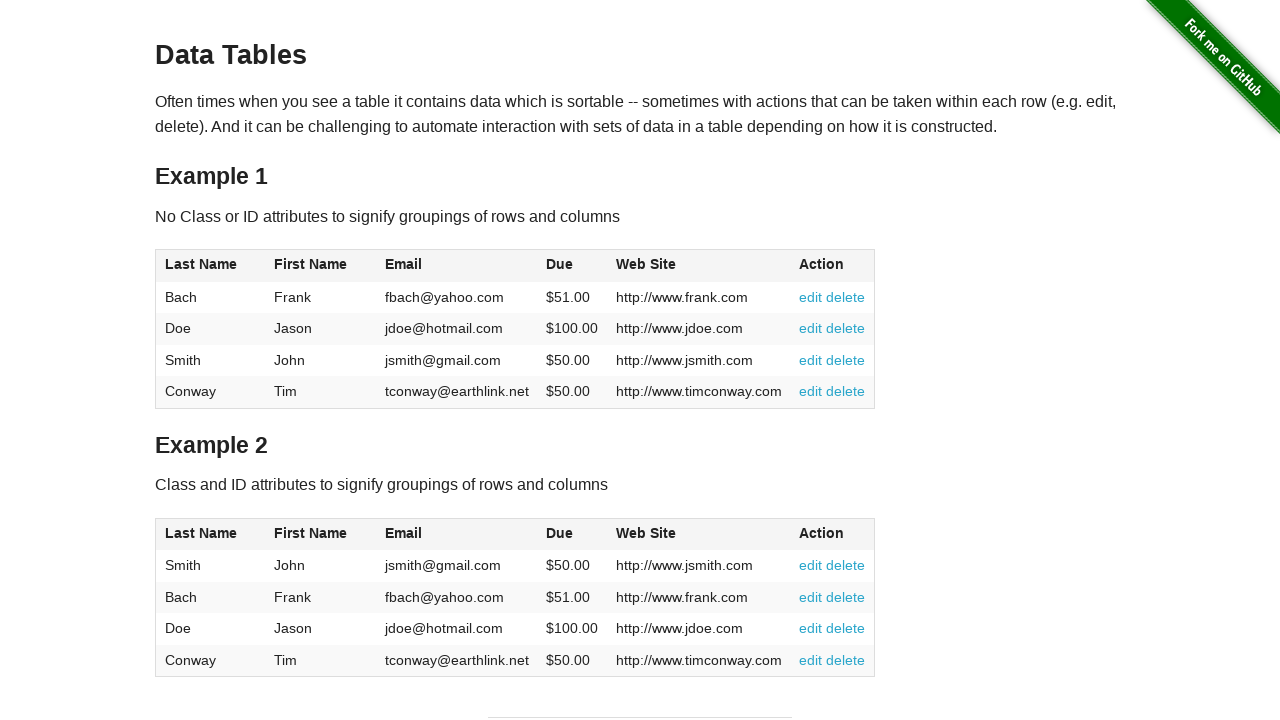

Email column values loaded after sorting
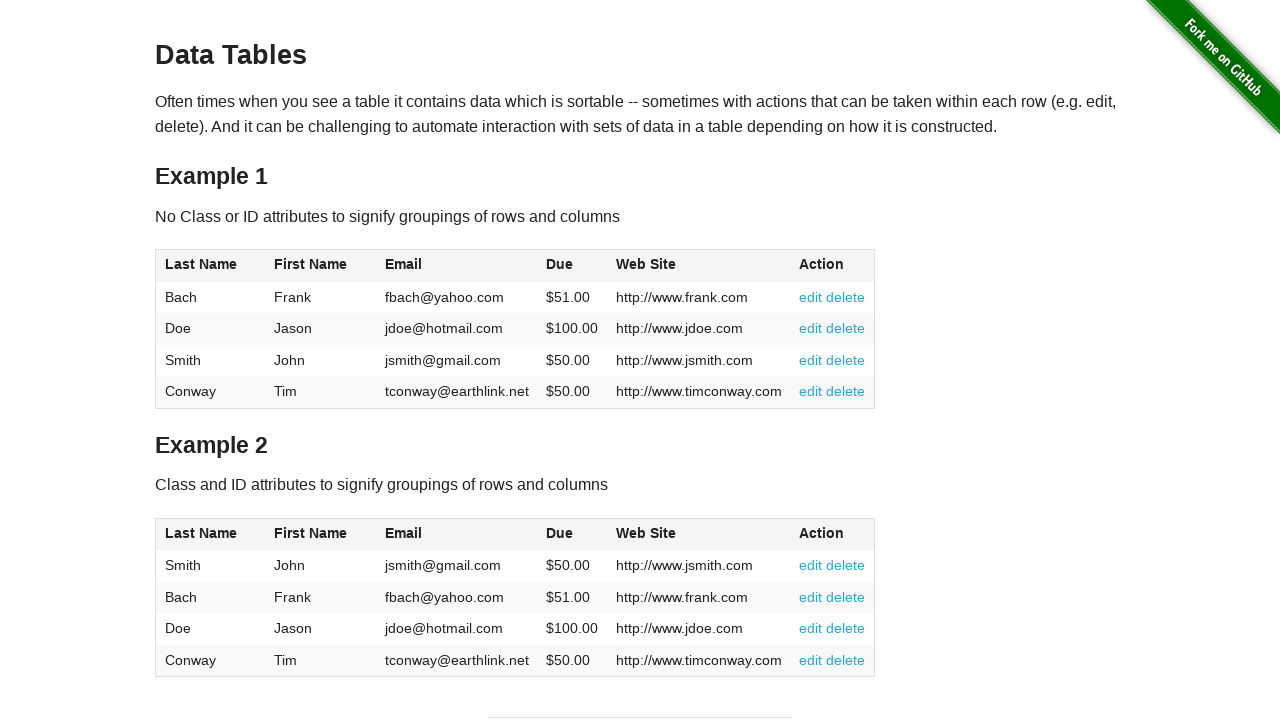

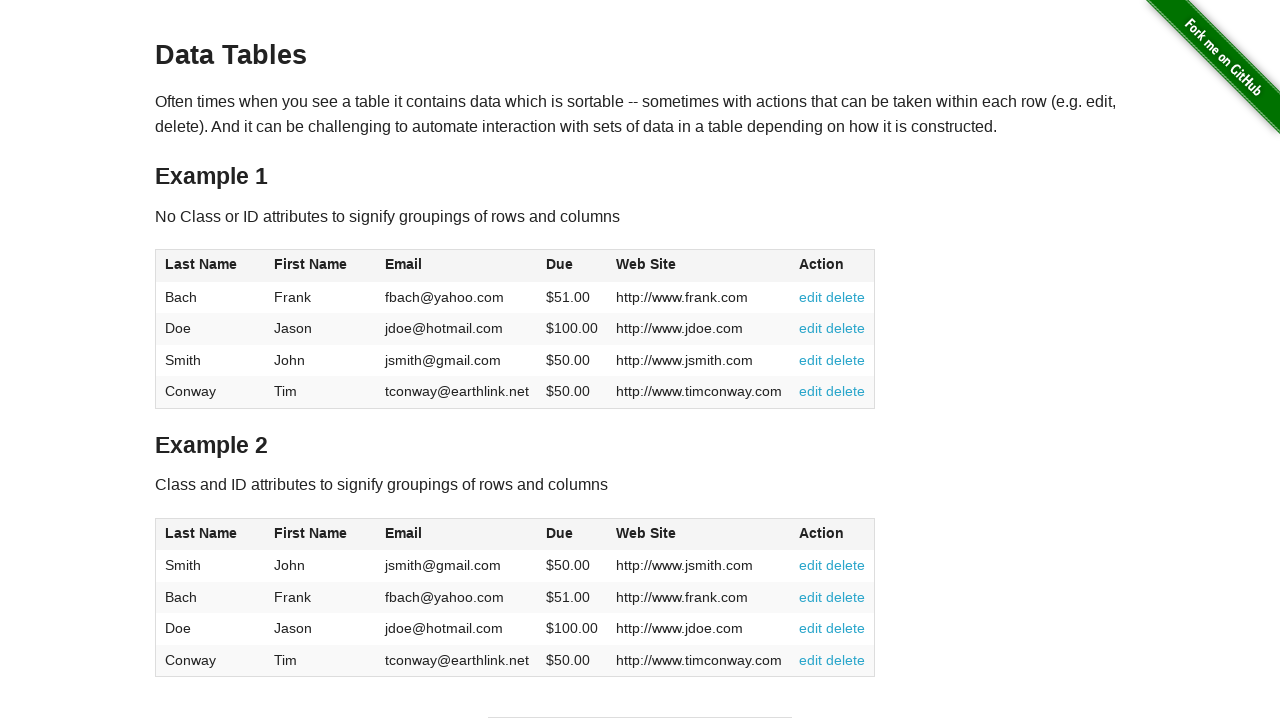